Tests radio button functionality by verifying a radio button is enabled and displayed, then clicking it and confirming it becomes selected.

Starting URL: http://syntaxprojects.com/basic-radiobutton-demo.php

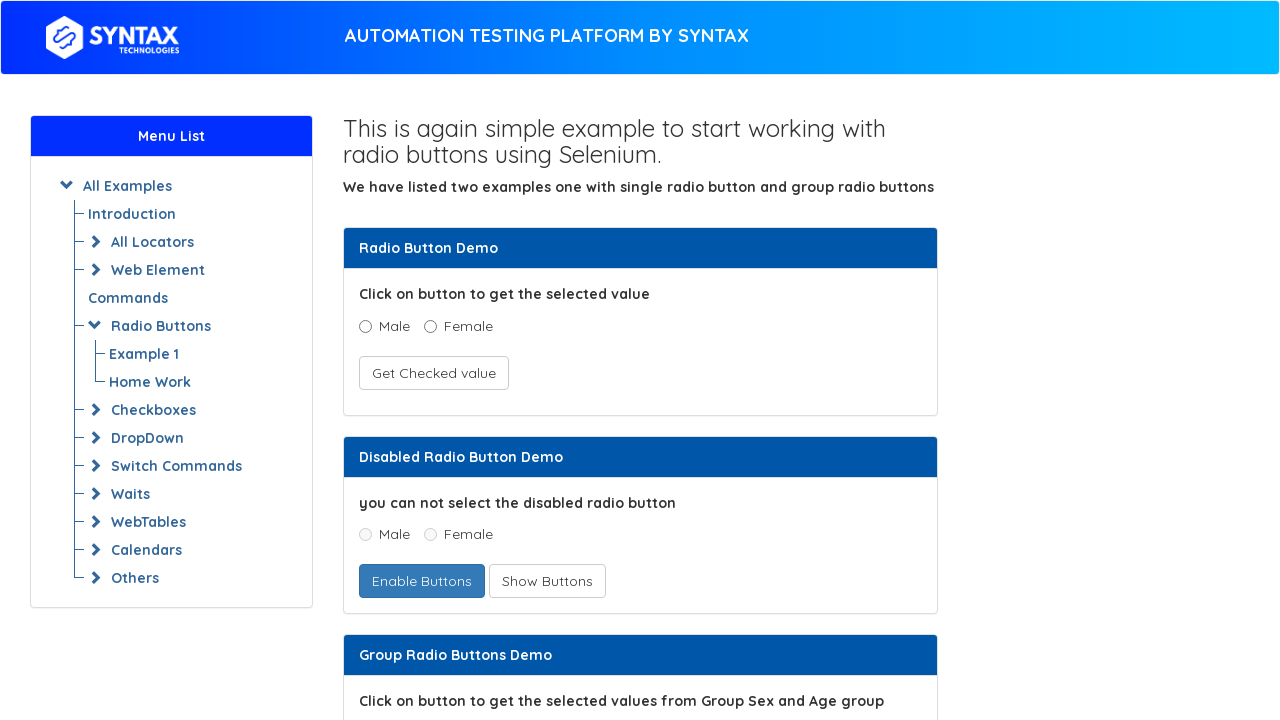

Located the age radio button for '5 - 15' option
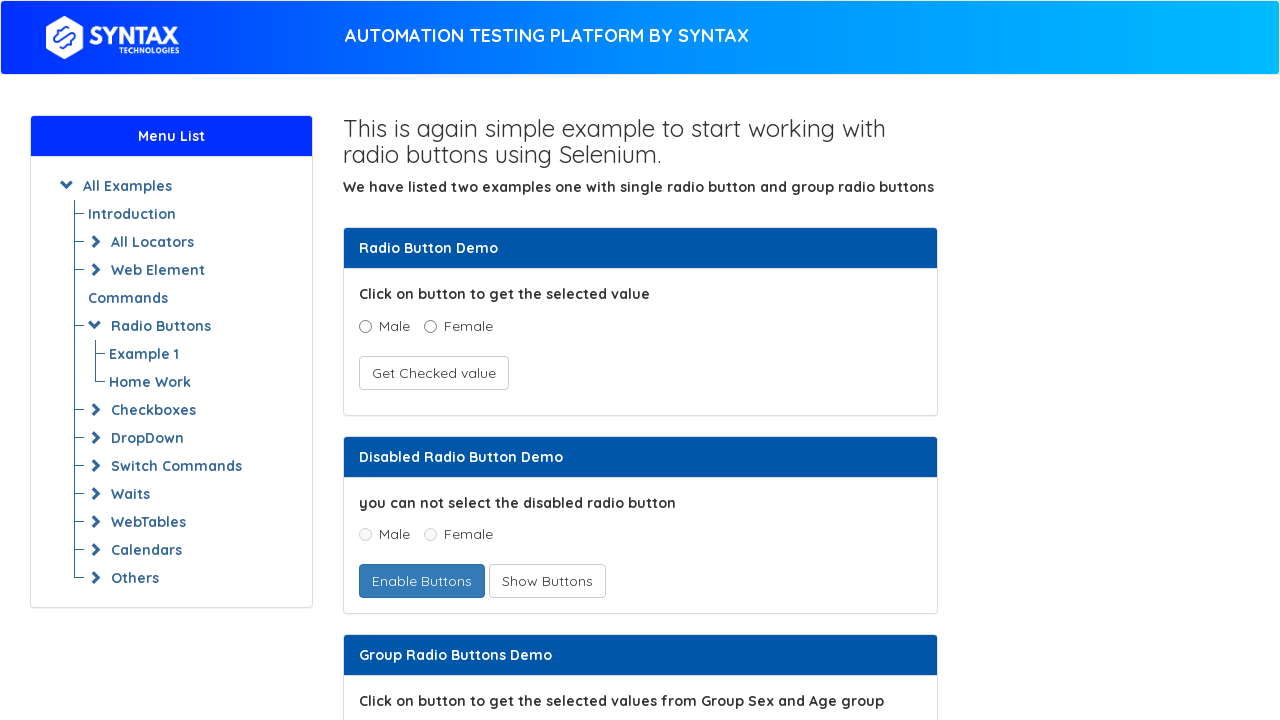

Verified radio button is enabled: True
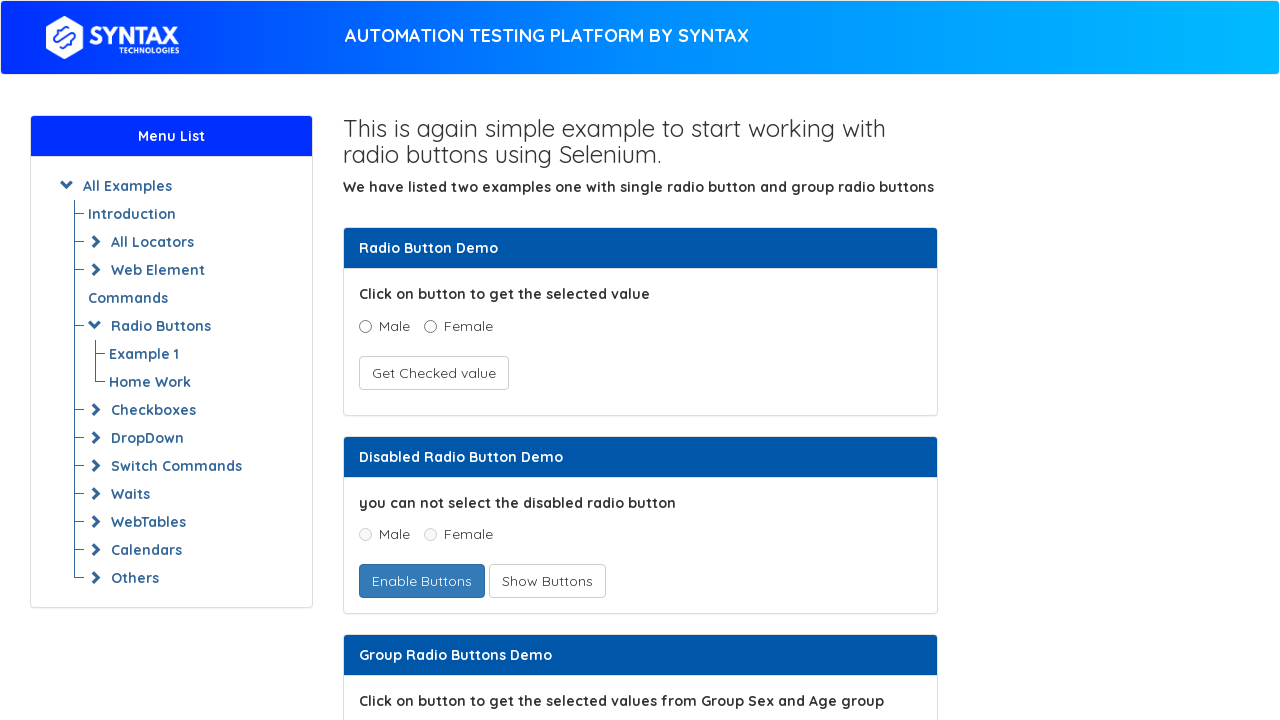

Verified radio button is visible: True
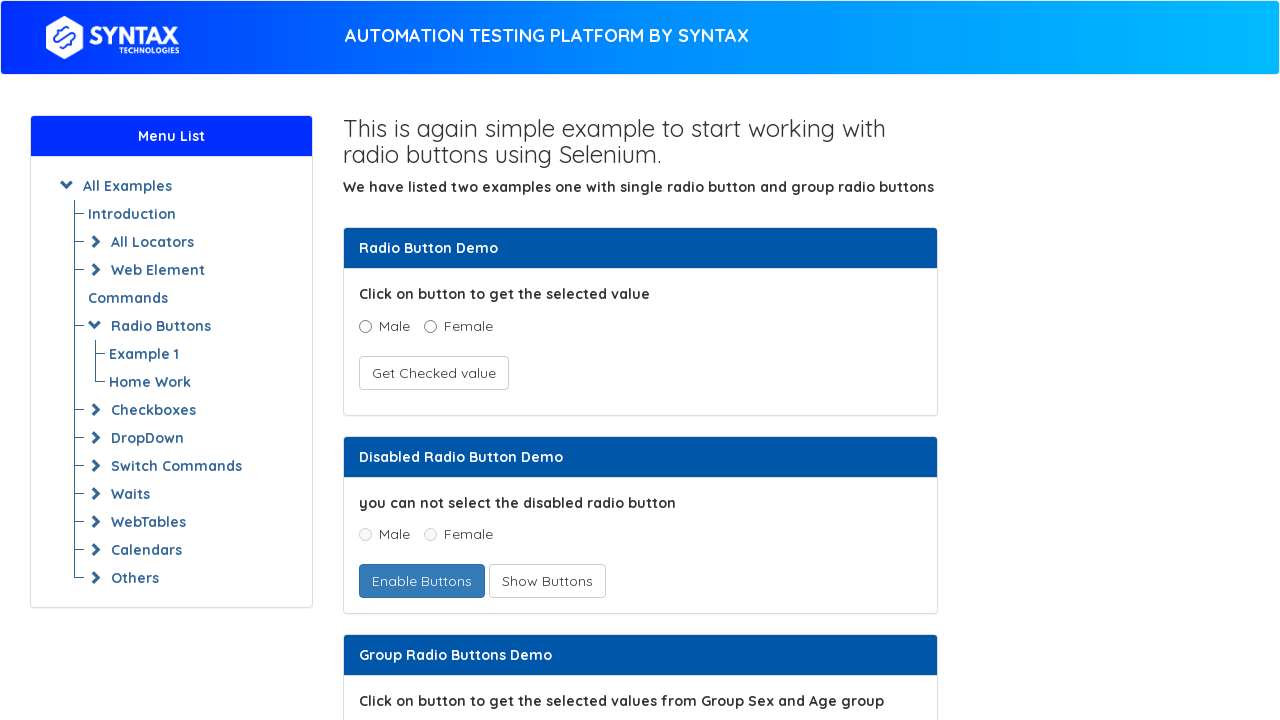

Checked radio button state before clicking: False
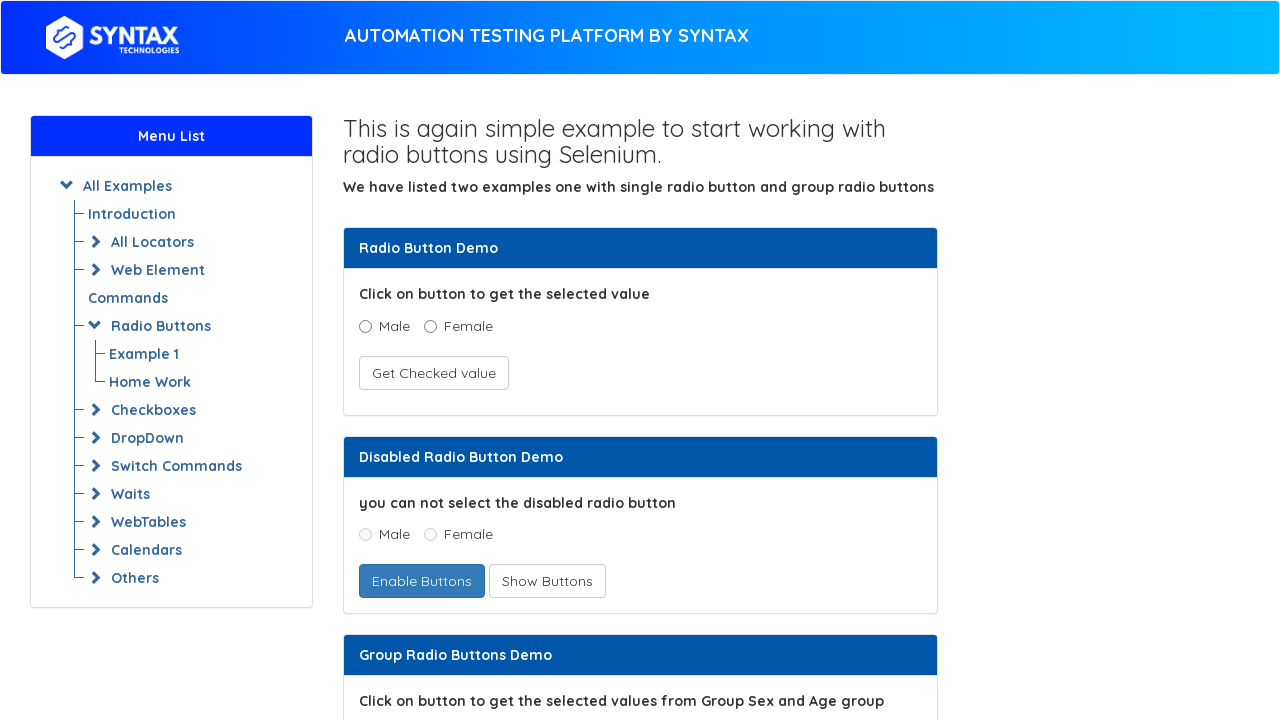

Clicked the age radio button for '5 - 15' option at (438, 360) on input[value='5 - 15']
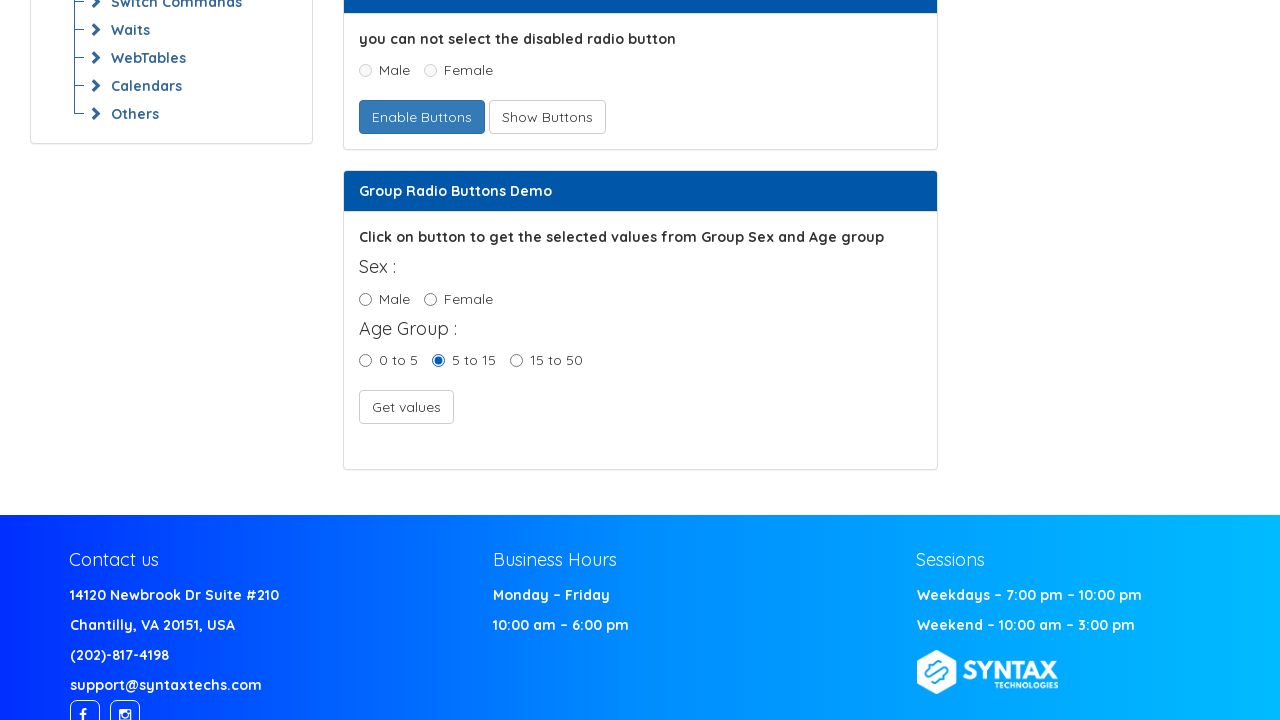

Verified radio button is now selected: True
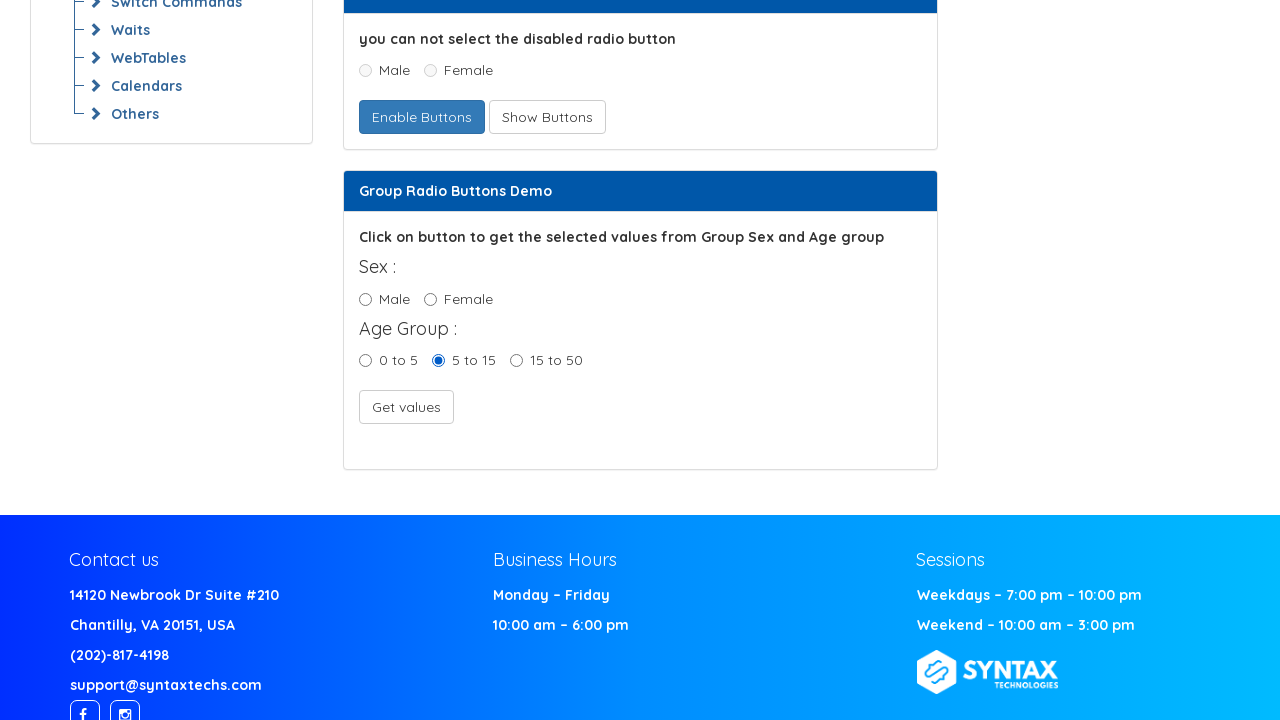

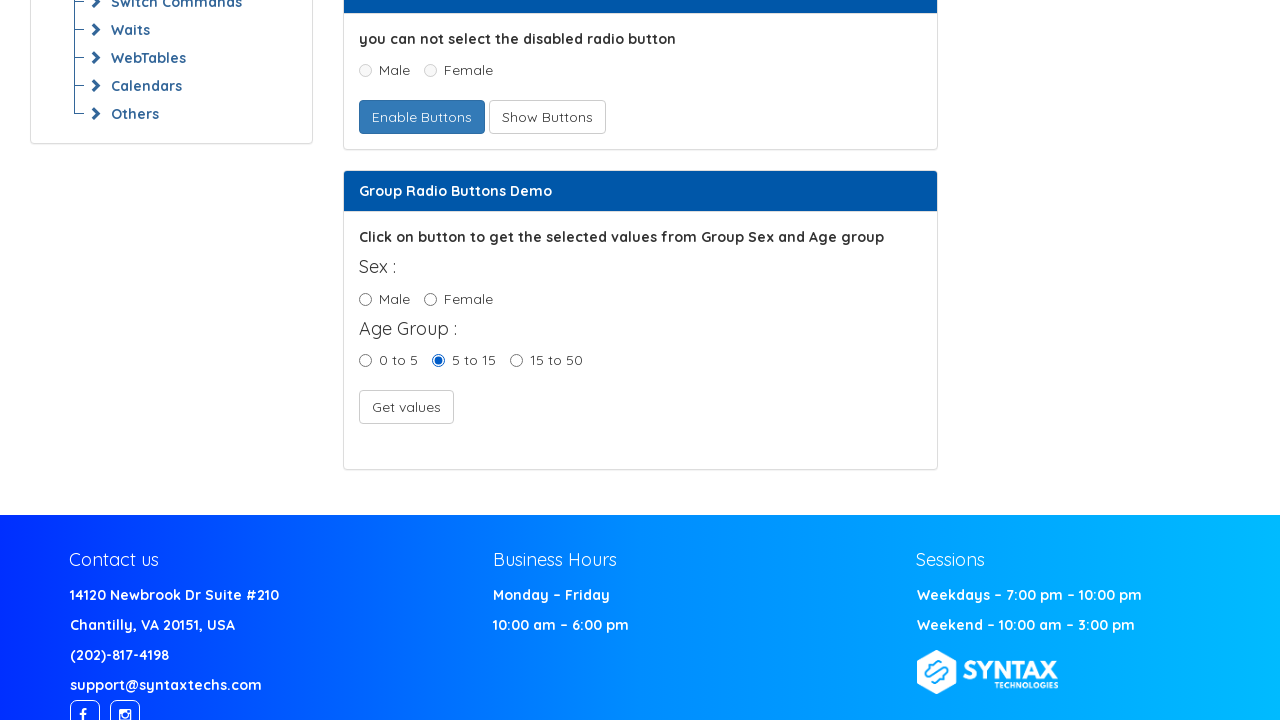